Tests double-click and keyboard copy action on the W3Schools Java tutorial page by selecting the "Tutorial" title text and copying it to clipboard

Starting URL: https://www.w3schools.com/java/

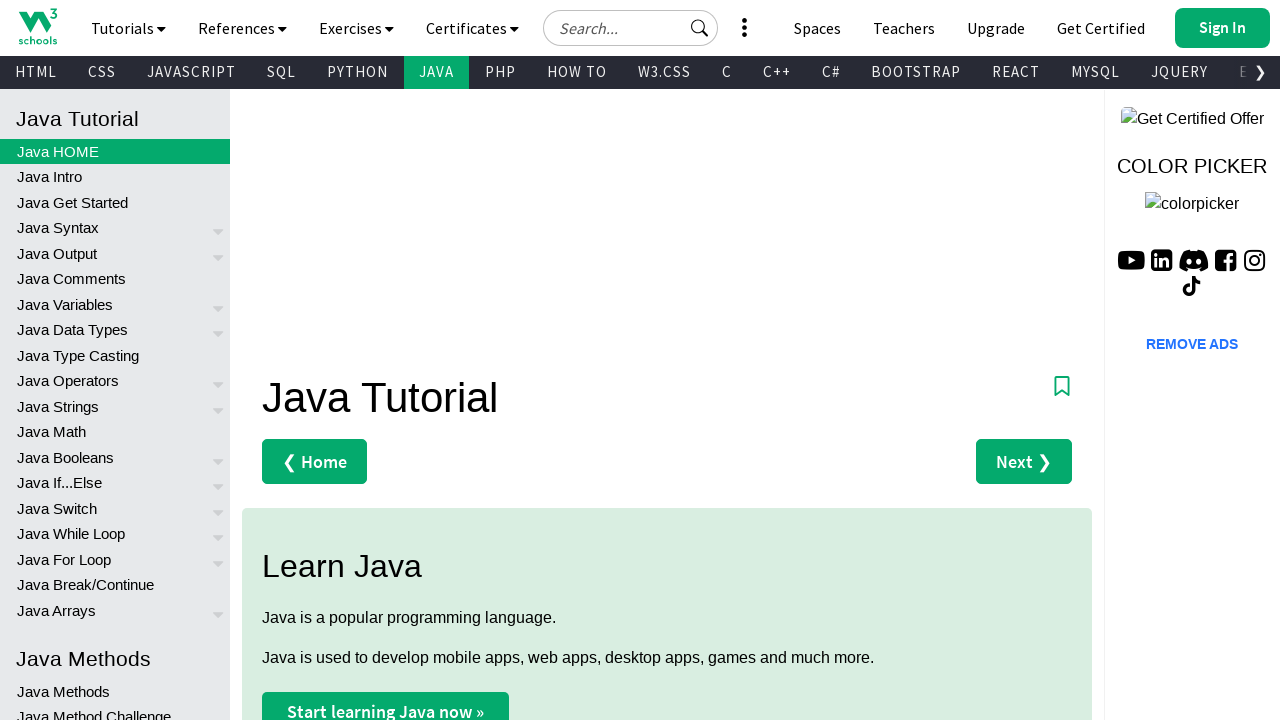

Waited for Tutorial title element to load on W3Schools Java page
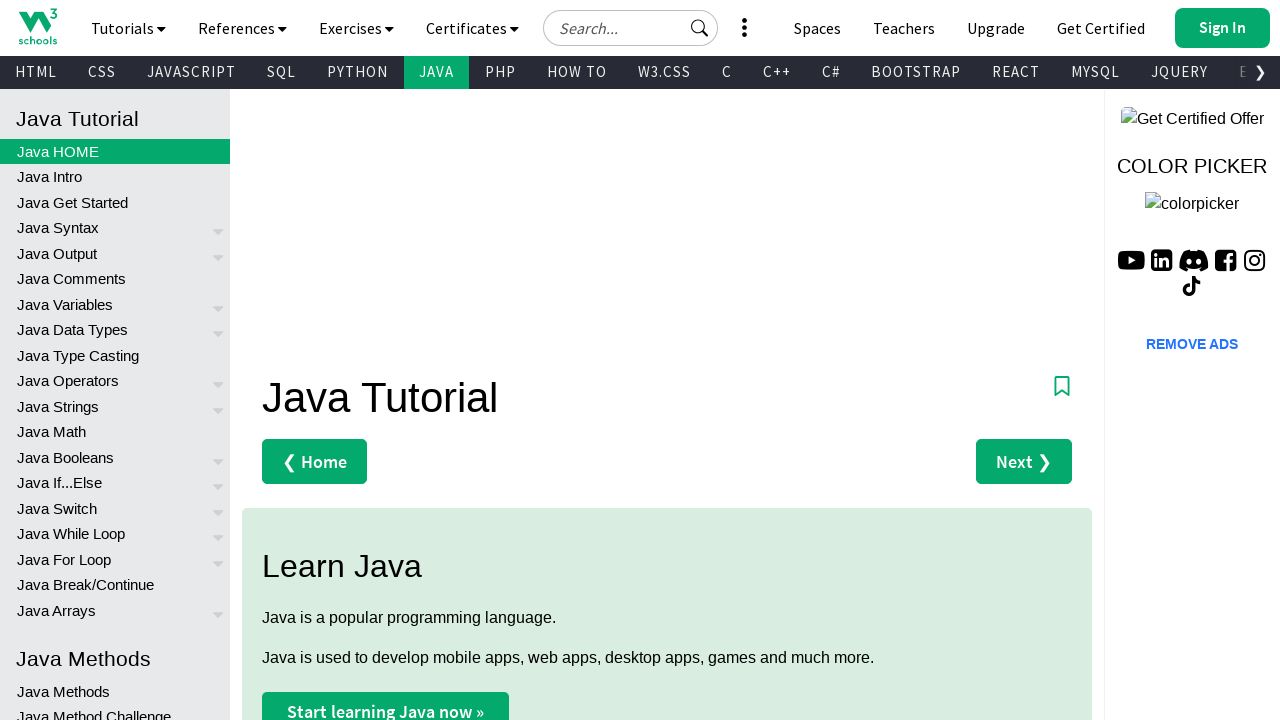

Located the Tutorial title element
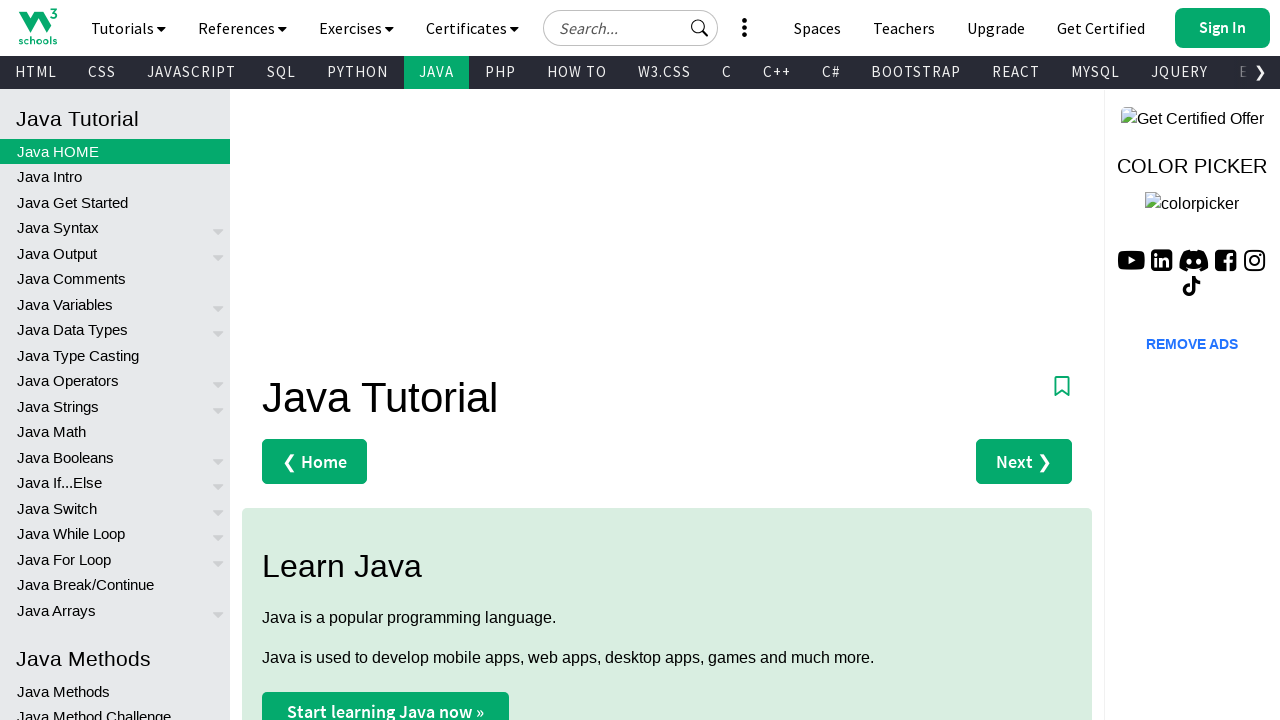

Double-clicked on Tutorial title to select the text at (430, 398) on xpath=//span[text()='Tutorial']
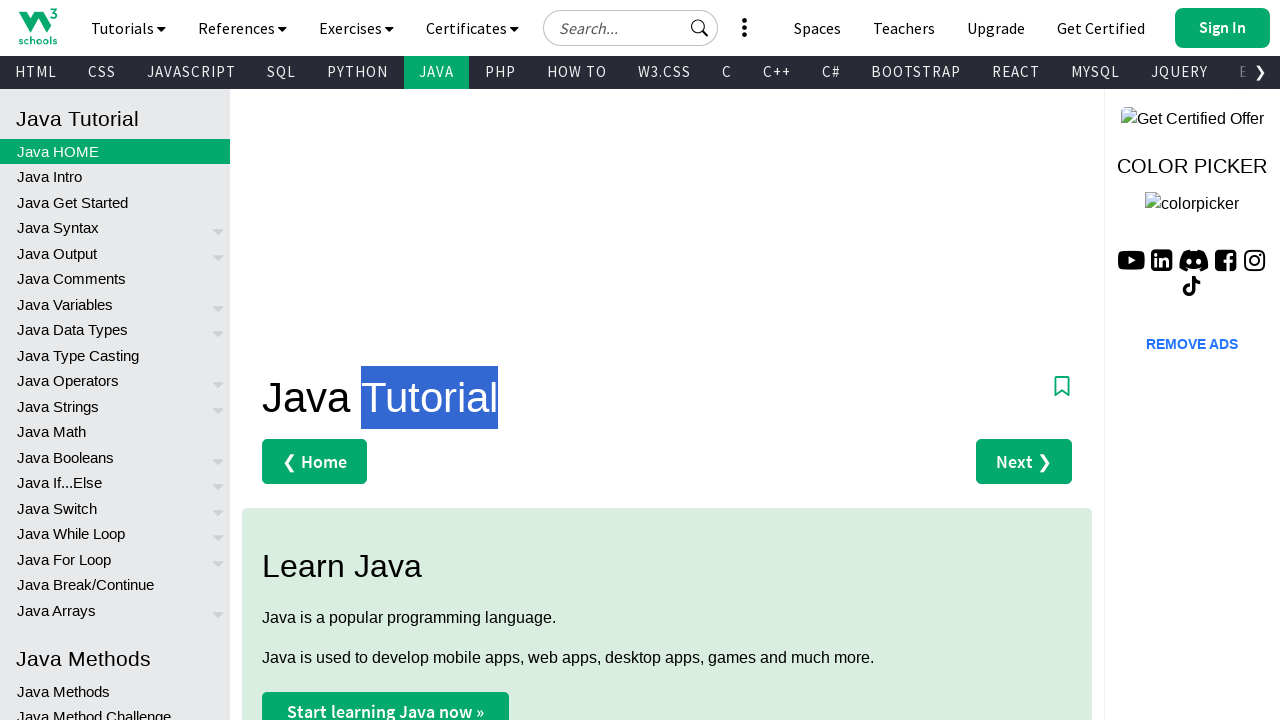

Pressed Control key down
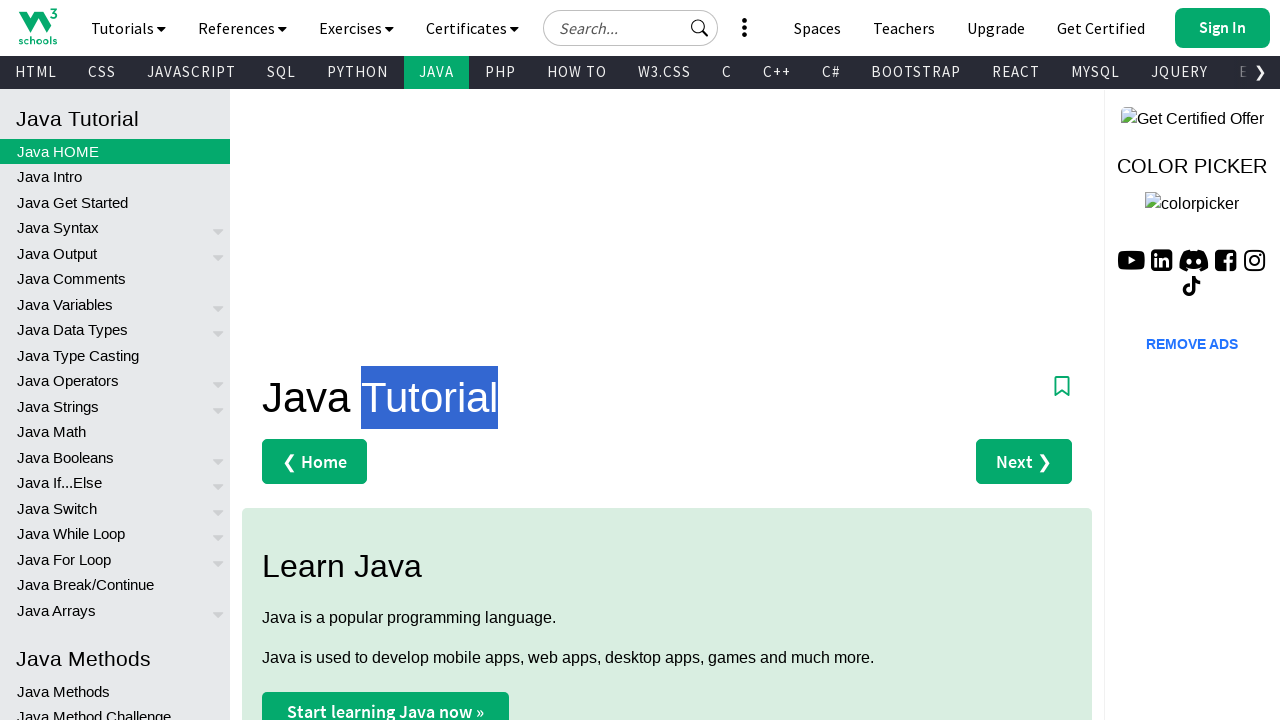

Pressed C key to copy selected Tutorial text to clipboard
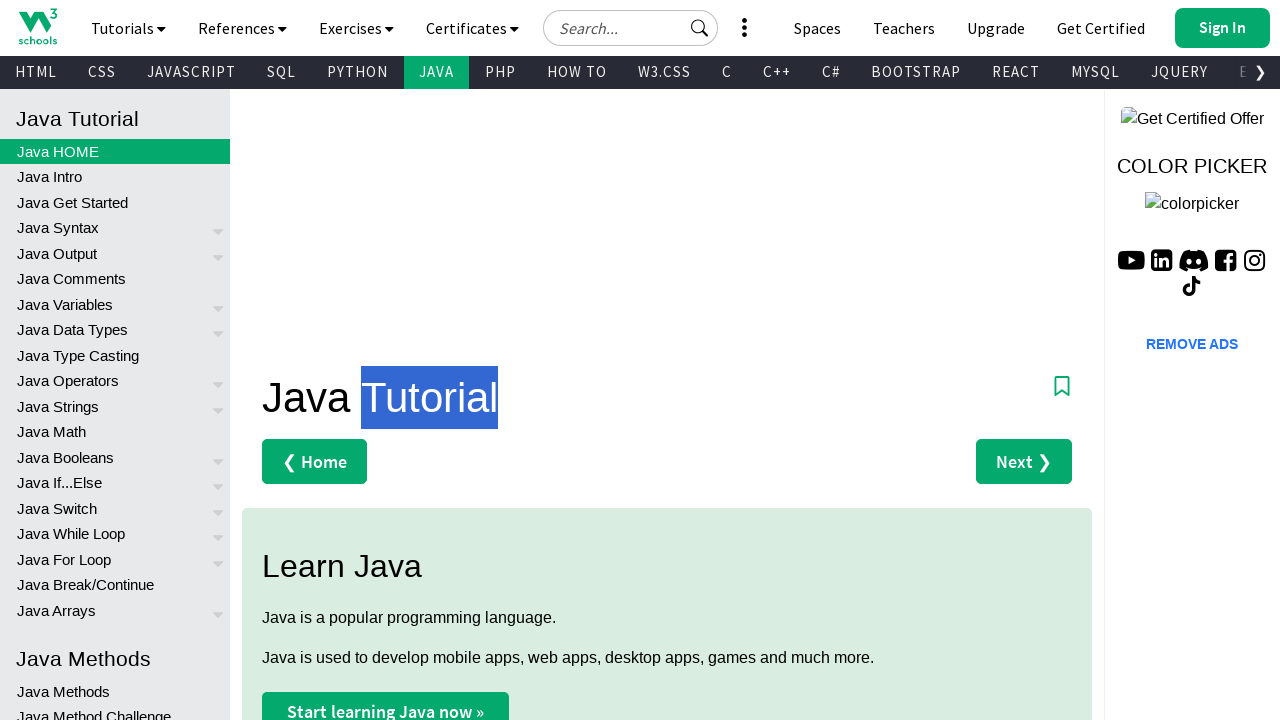

Released Control key
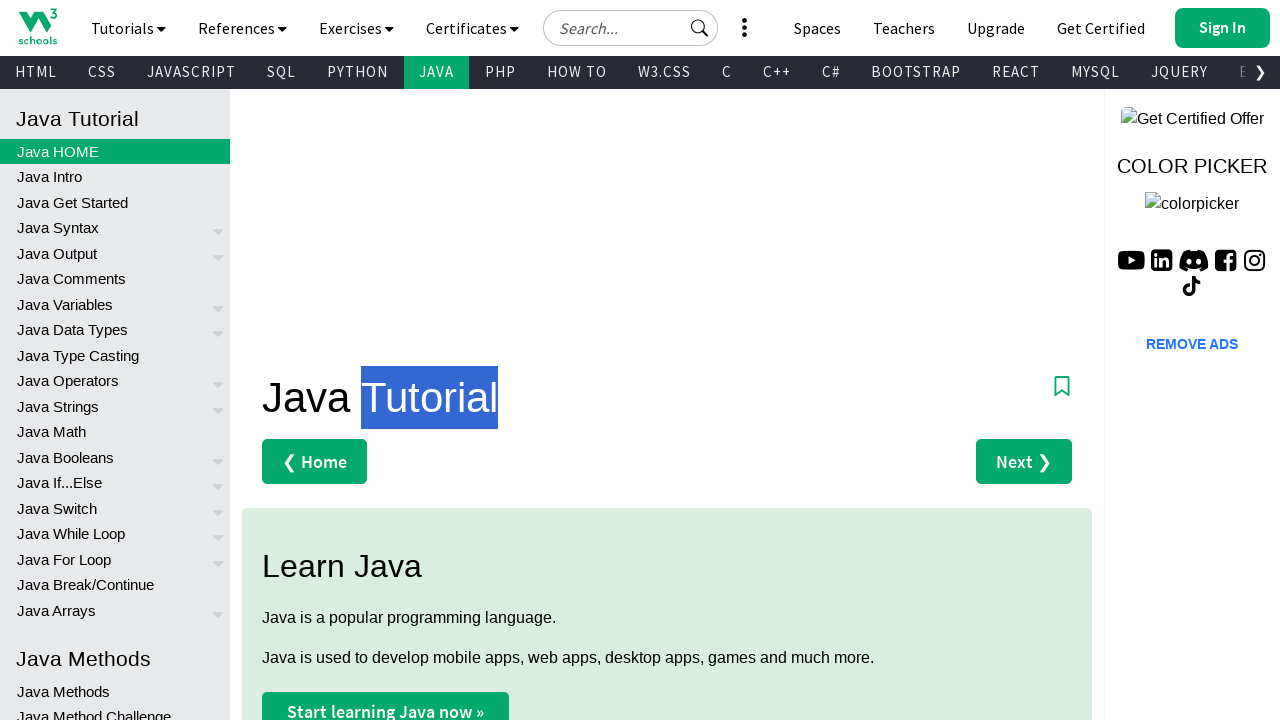

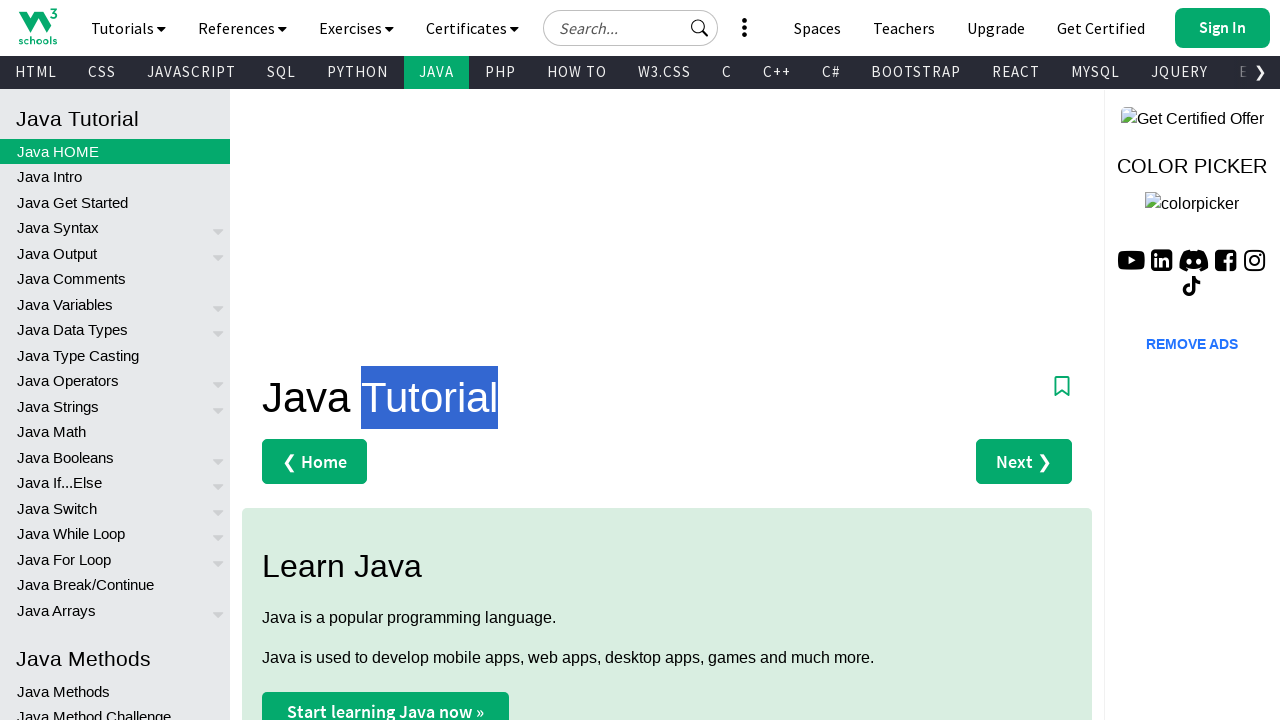